Tests nested iframe navigation by clicking on Nested Frames link, then switching through frame-top and frame-middle frames to access and verify the content element inside the innermost frame.

Starting URL: http://the-internet.herokuapp.com

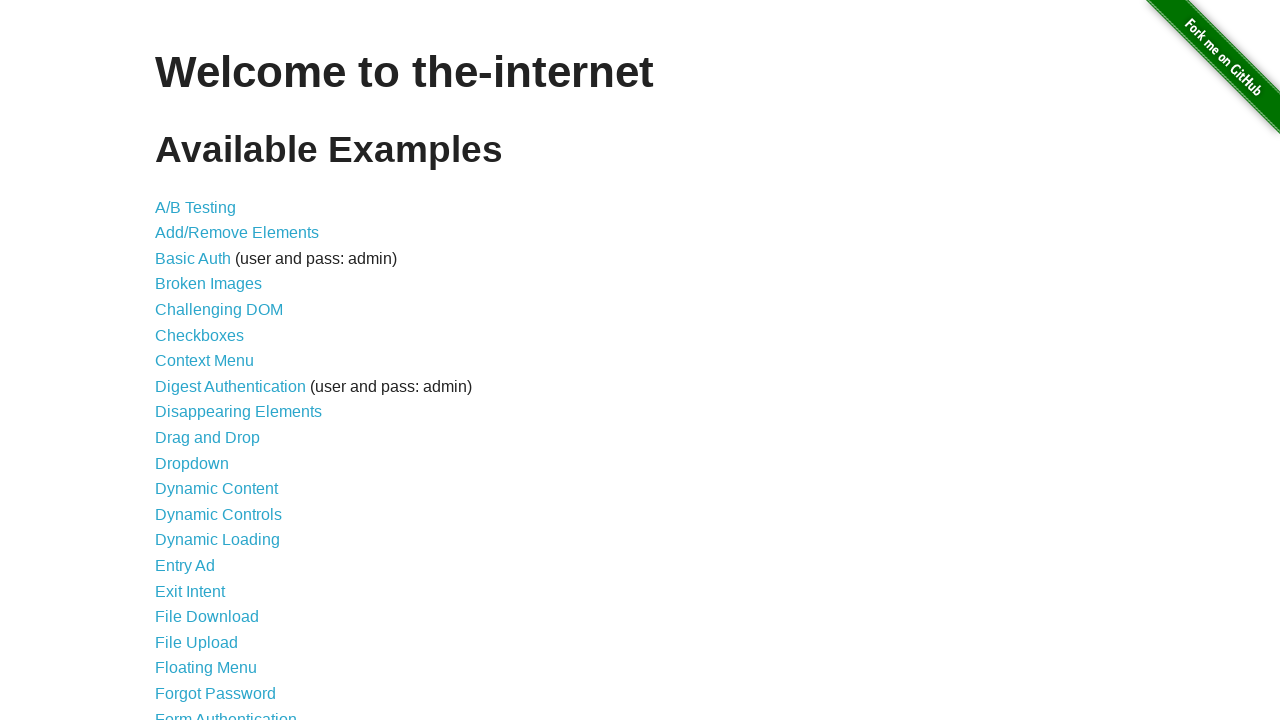

Clicked on Nested Frames link at (210, 395) on xpath=//a[contains(text(),'Nested Frames')]
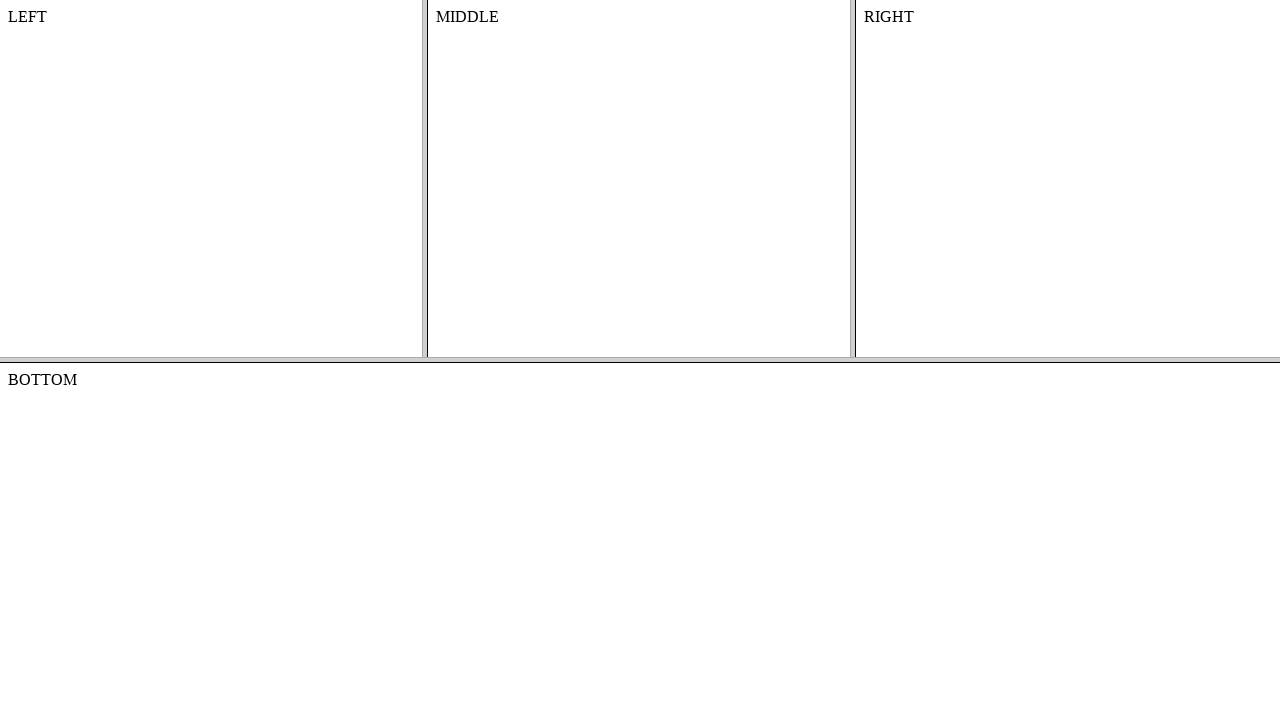

Waited for page to load
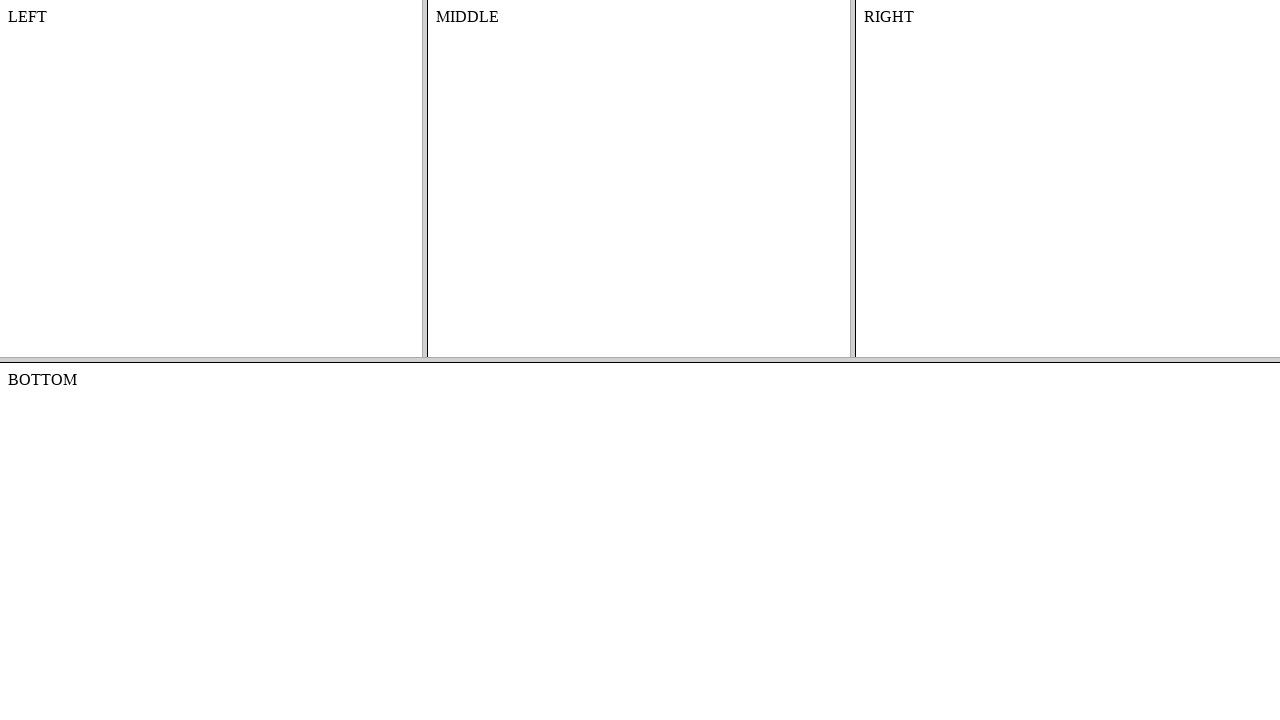

Located frame-top frame
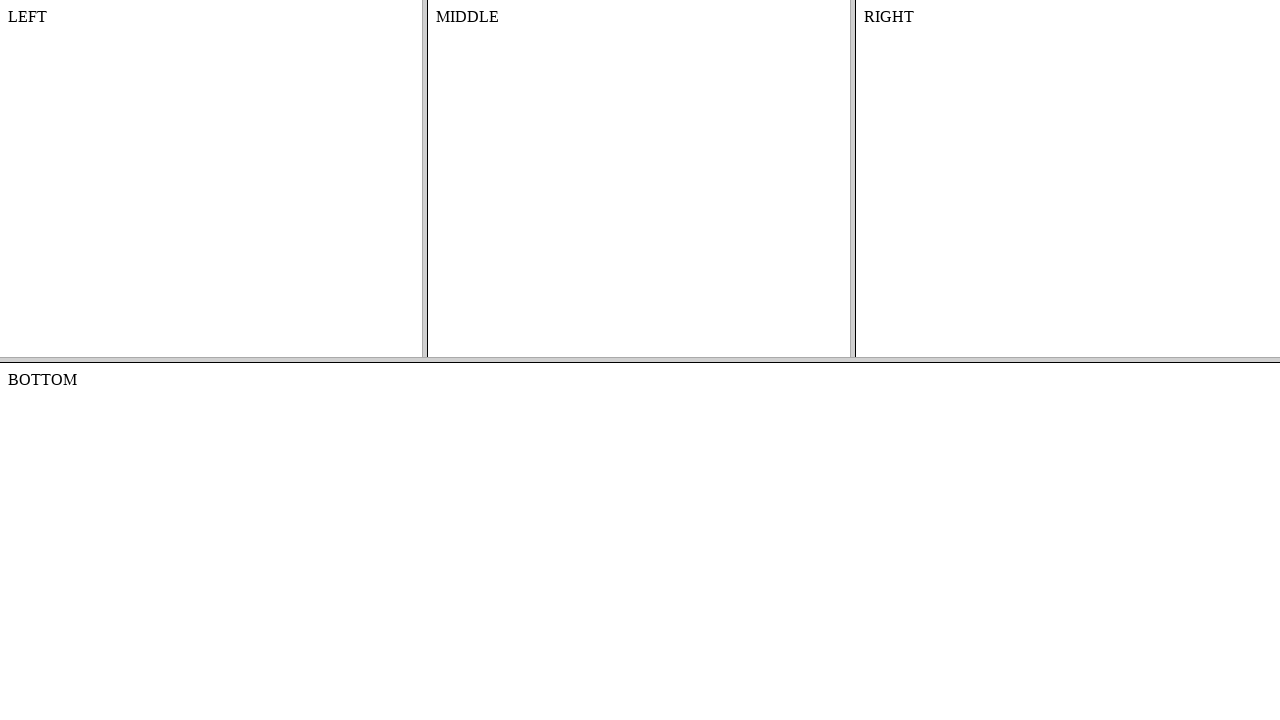

Located frame-middle frame within frame-top
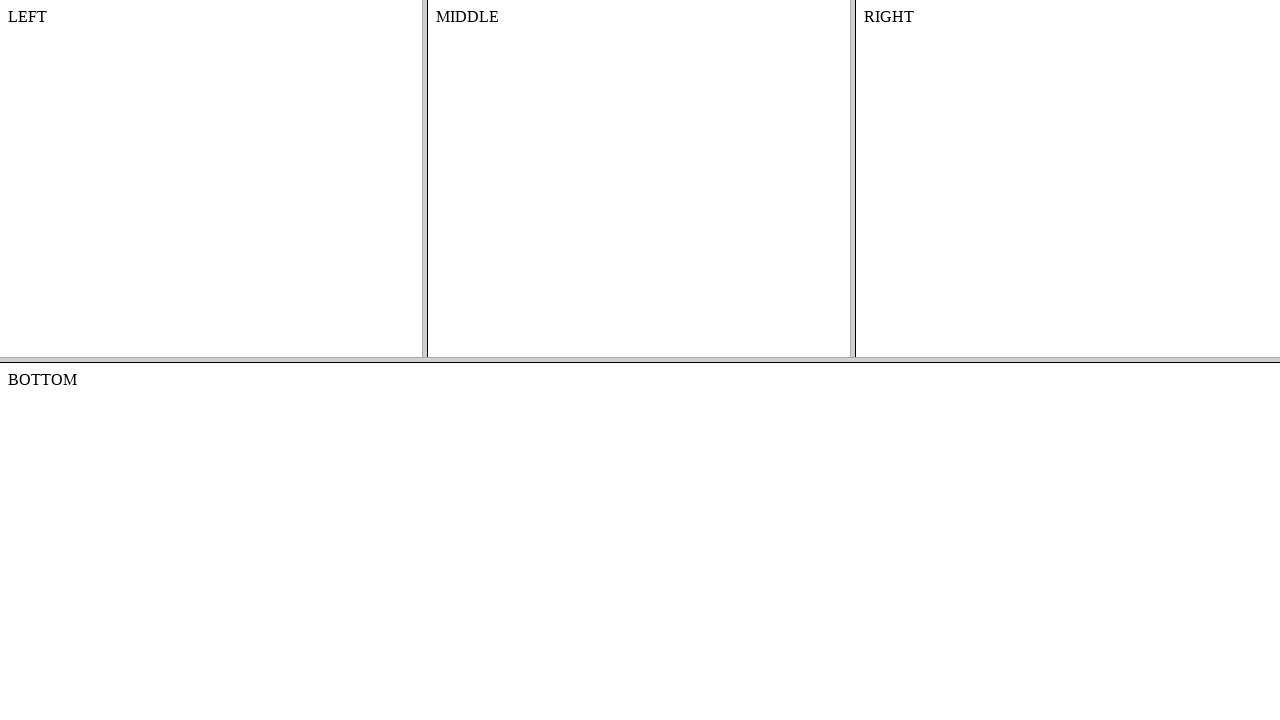

Located content element in frame-middle
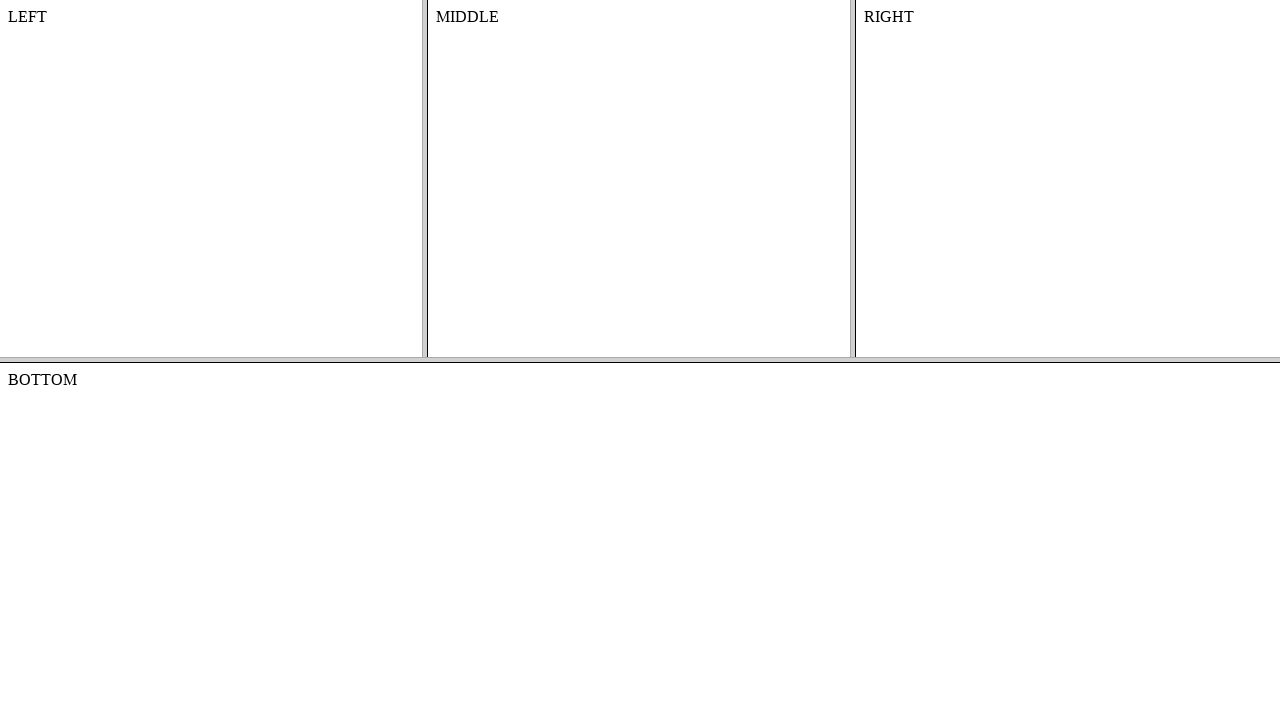

Waited for content element to be ready
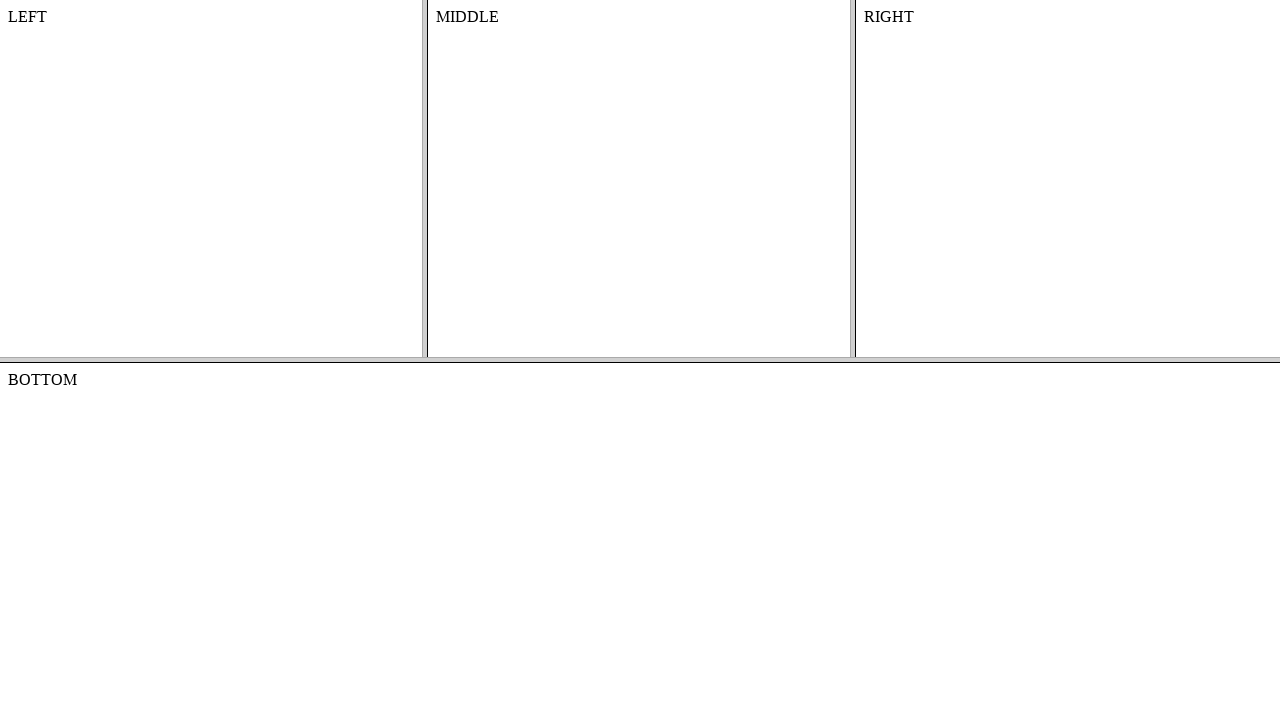

Retrieved content element text (MIDDLE)
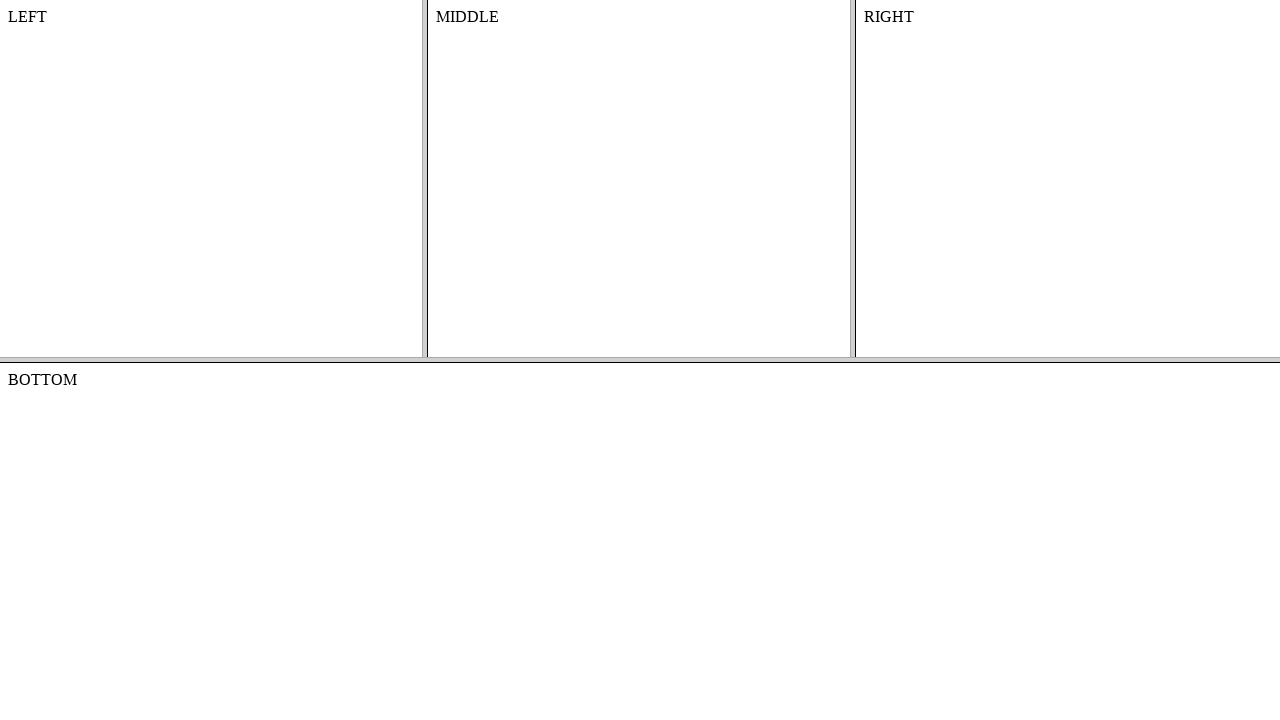

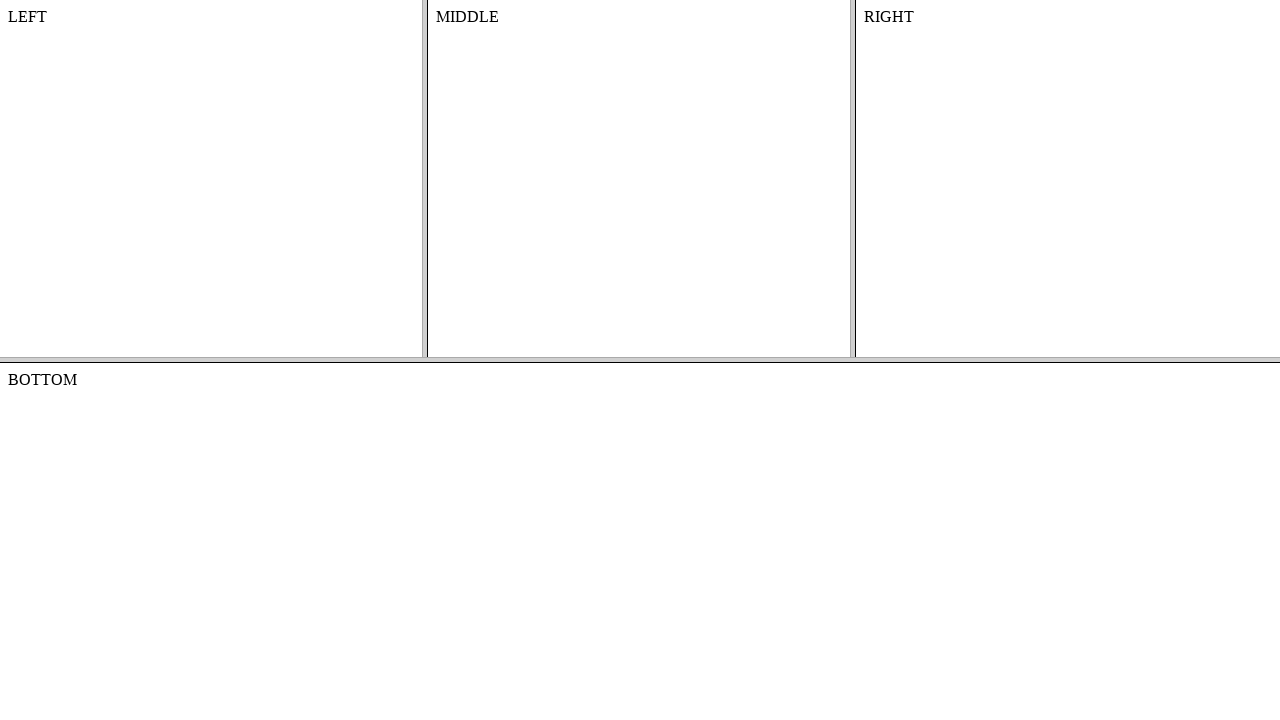